Tests that the Clear completed button is visible after marking an item complete

Starting URL: https://demo.playwright.dev/todomvc

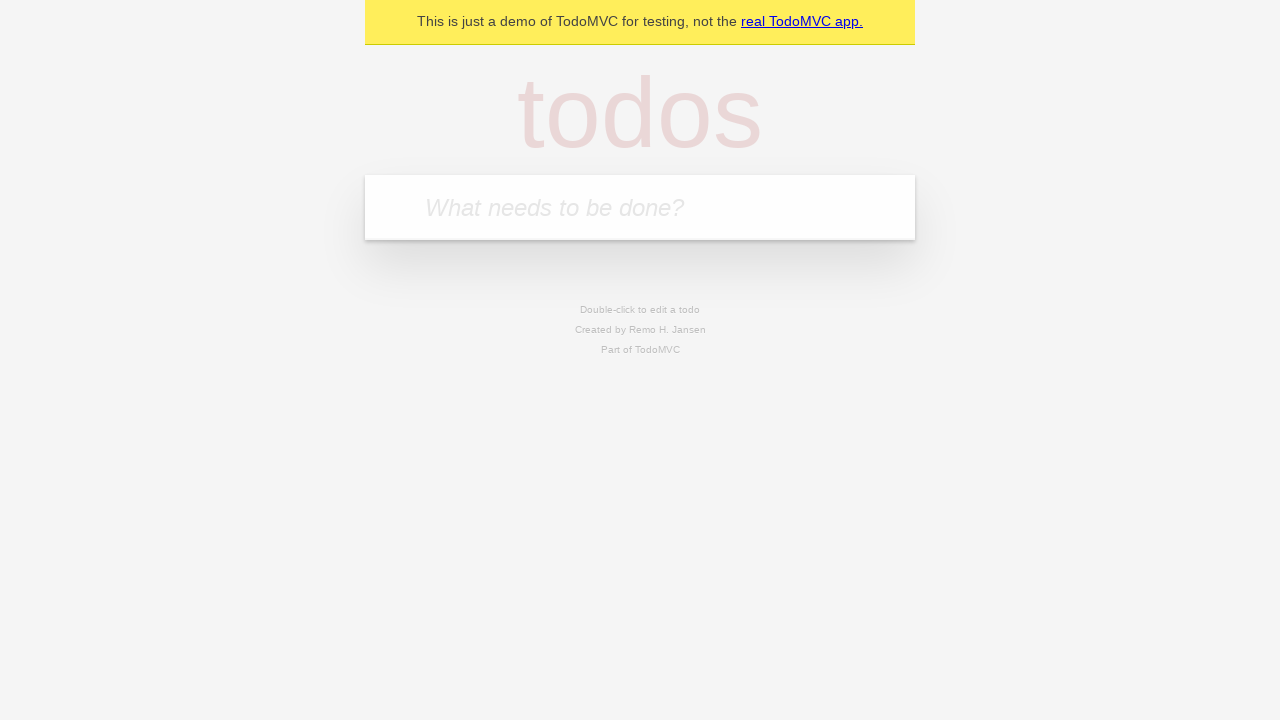

Filled input field with 'buy some cheese' on internal:attr=[placeholder="What needs to be done?"i]
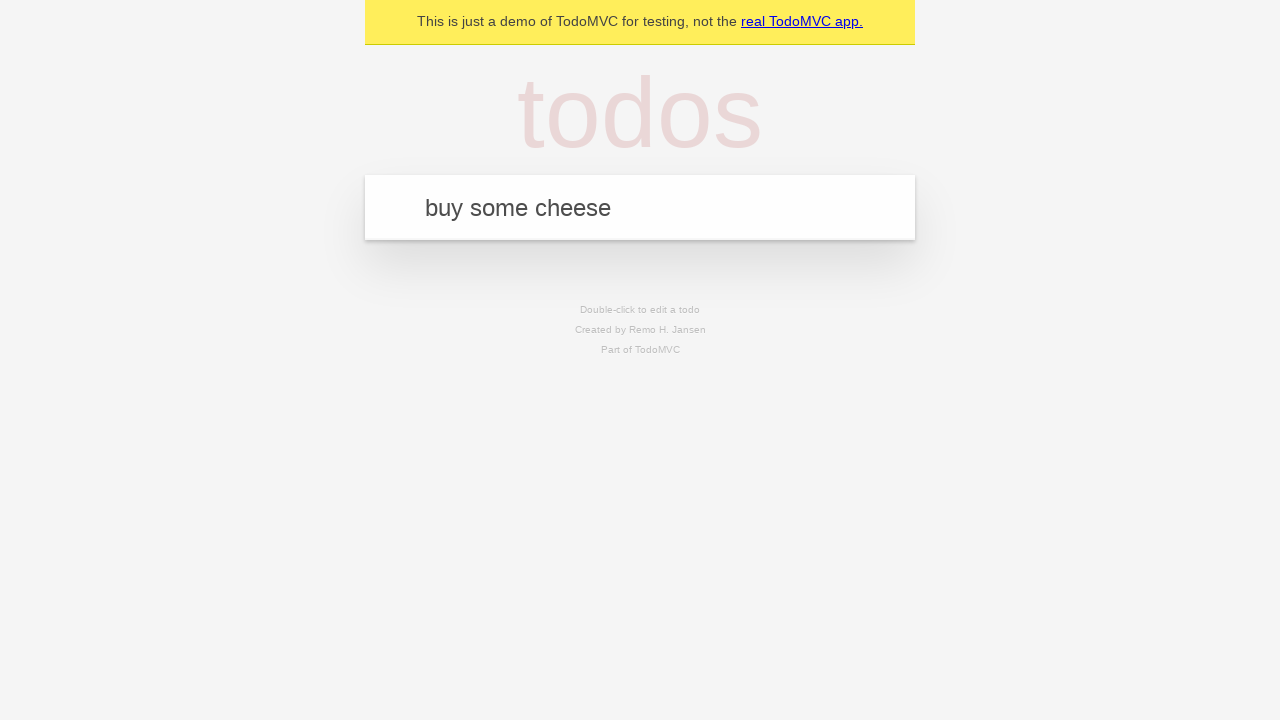

Pressed Enter to add first todo item on internal:attr=[placeholder="What needs to be done?"i]
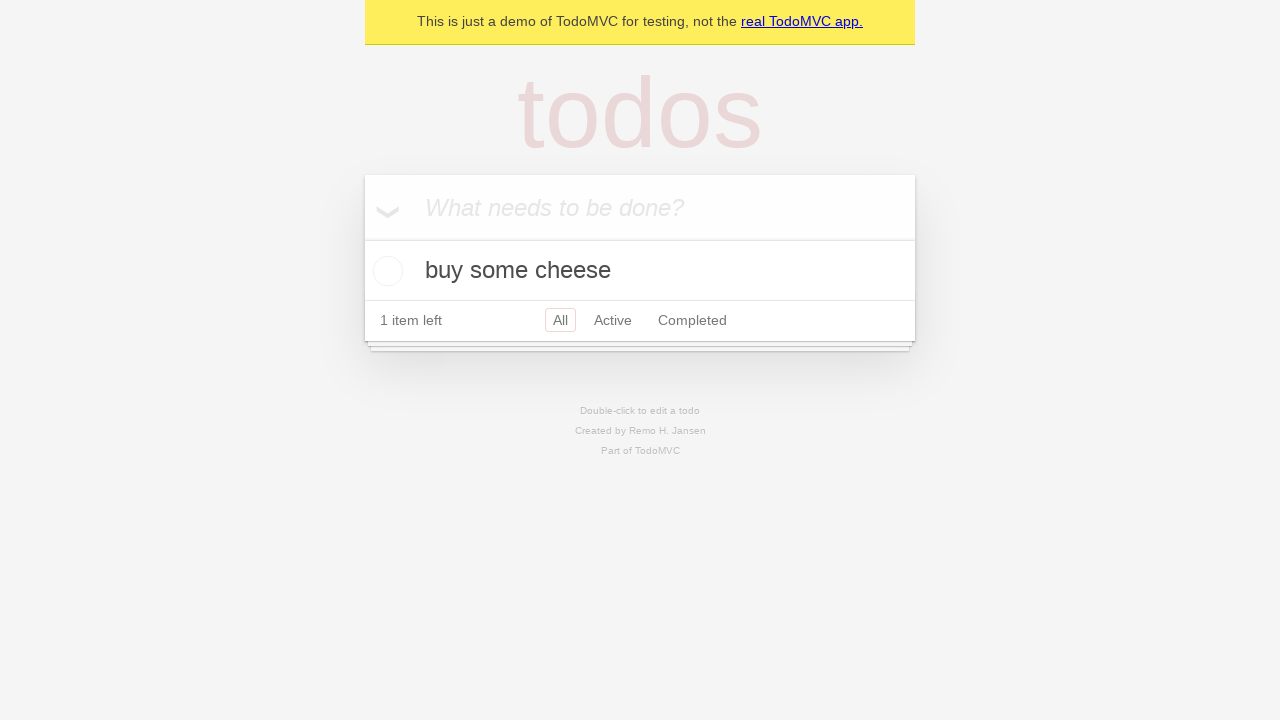

Filled input field with 'feed the cat' on internal:attr=[placeholder="What needs to be done?"i]
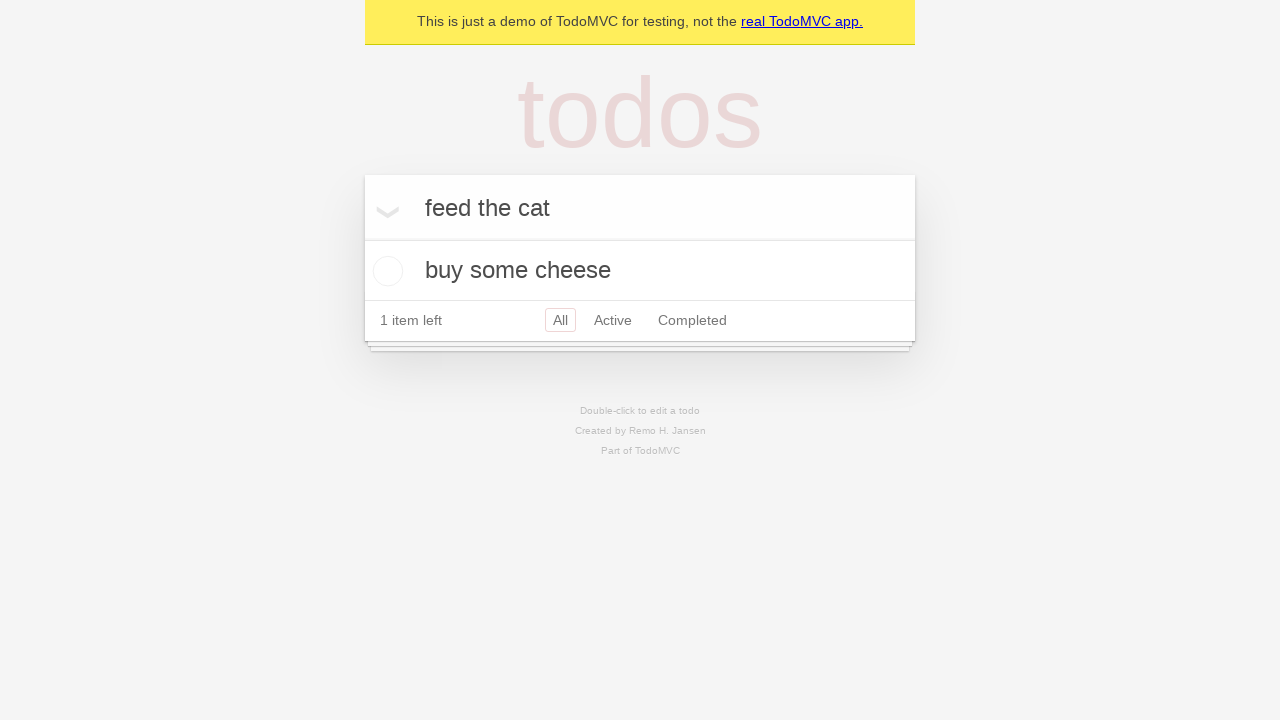

Pressed Enter to add second todo item on internal:attr=[placeholder="What needs to be done?"i]
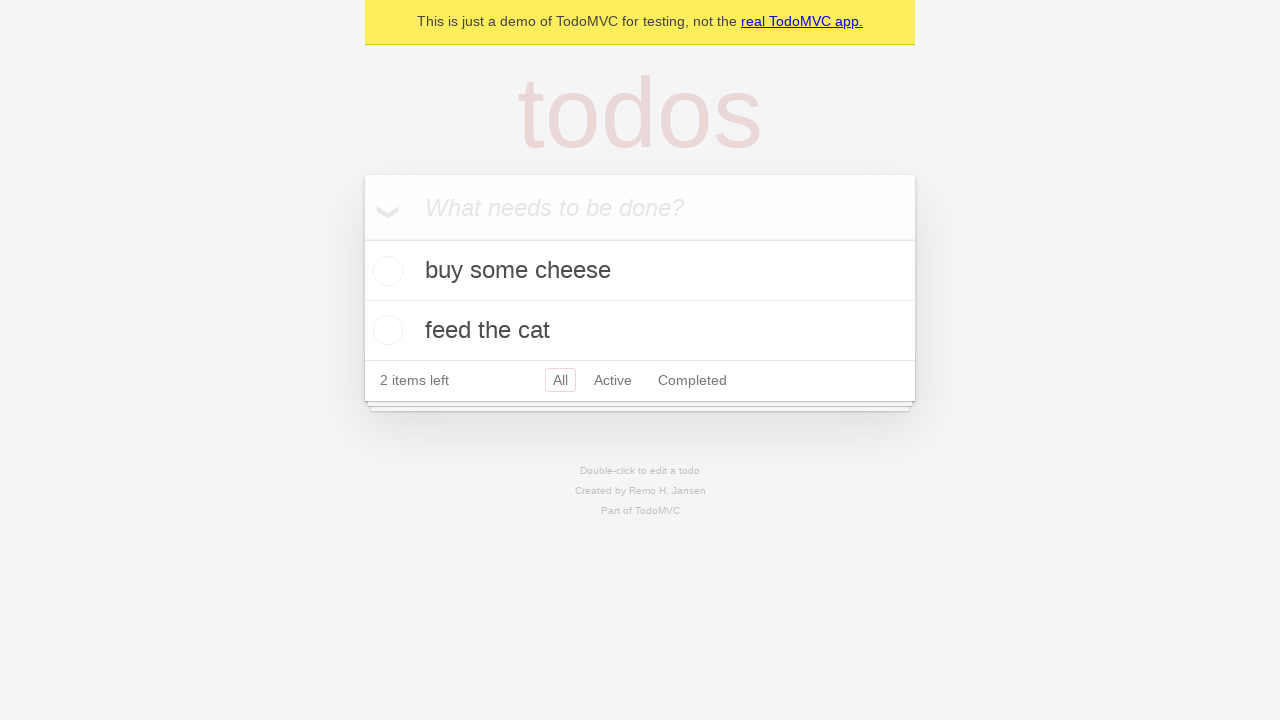

Filled input field with 'book a doctors appointment' on internal:attr=[placeholder="What needs to be done?"i]
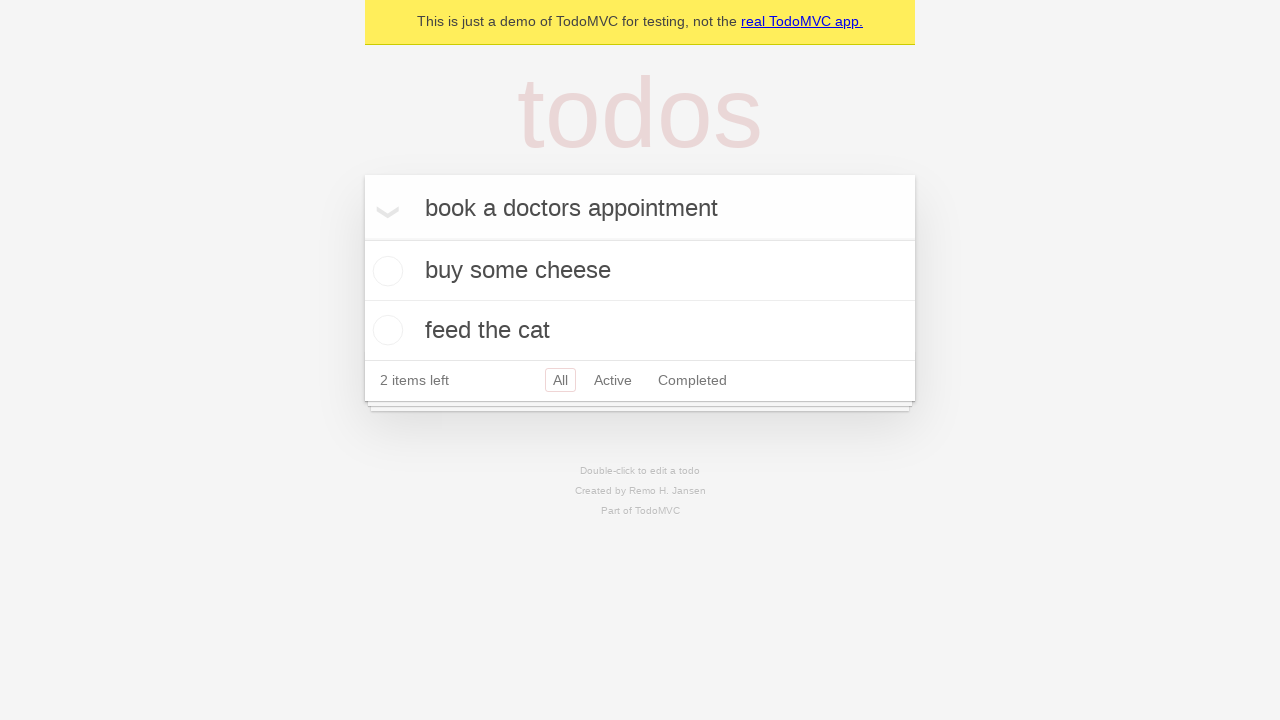

Pressed Enter to add third todo item on internal:attr=[placeholder="What needs to be done?"i]
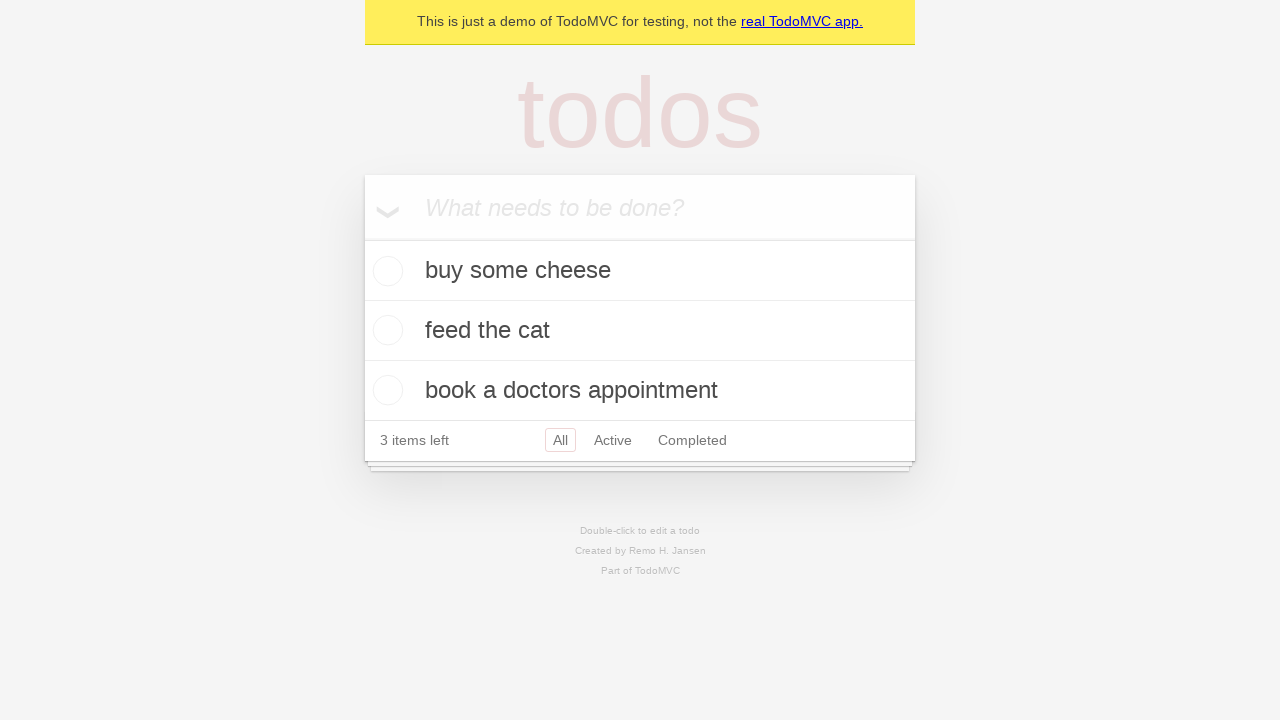

Checked the first todo item to mark it as complete at (385, 271) on .todo-list li .toggle >> nth=0
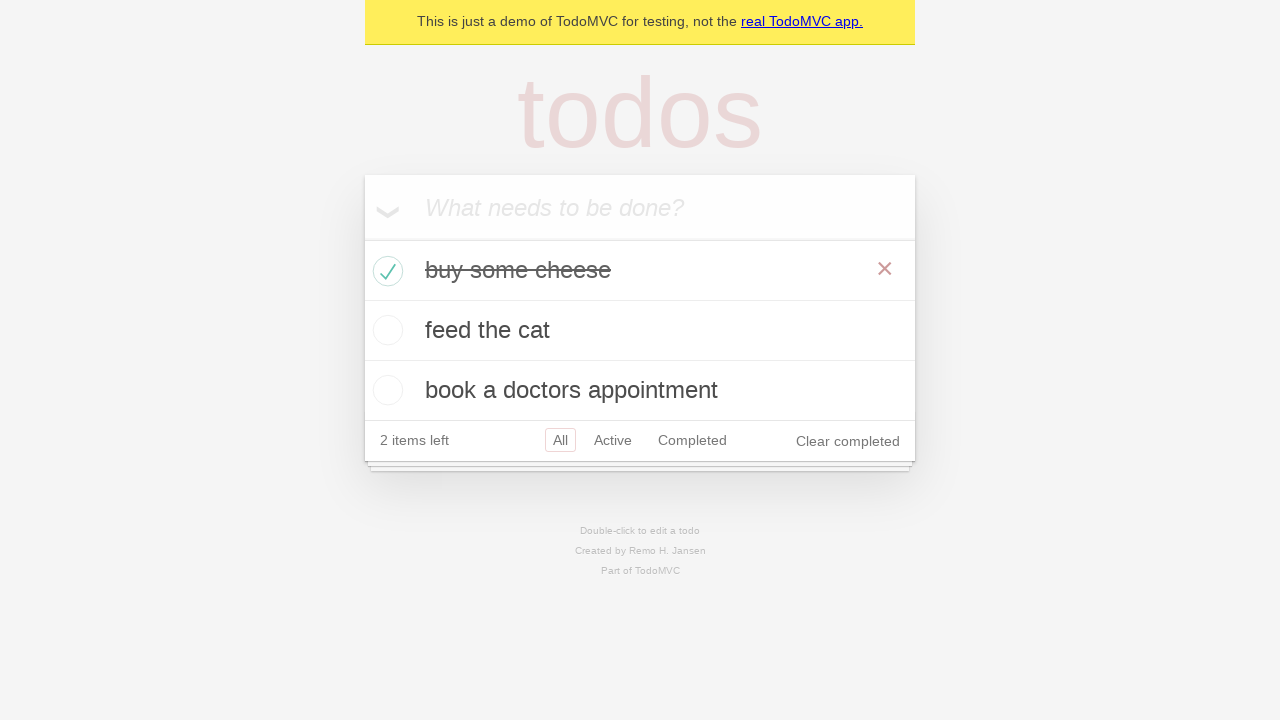

Verified Clear completed button is visible after marking item complete
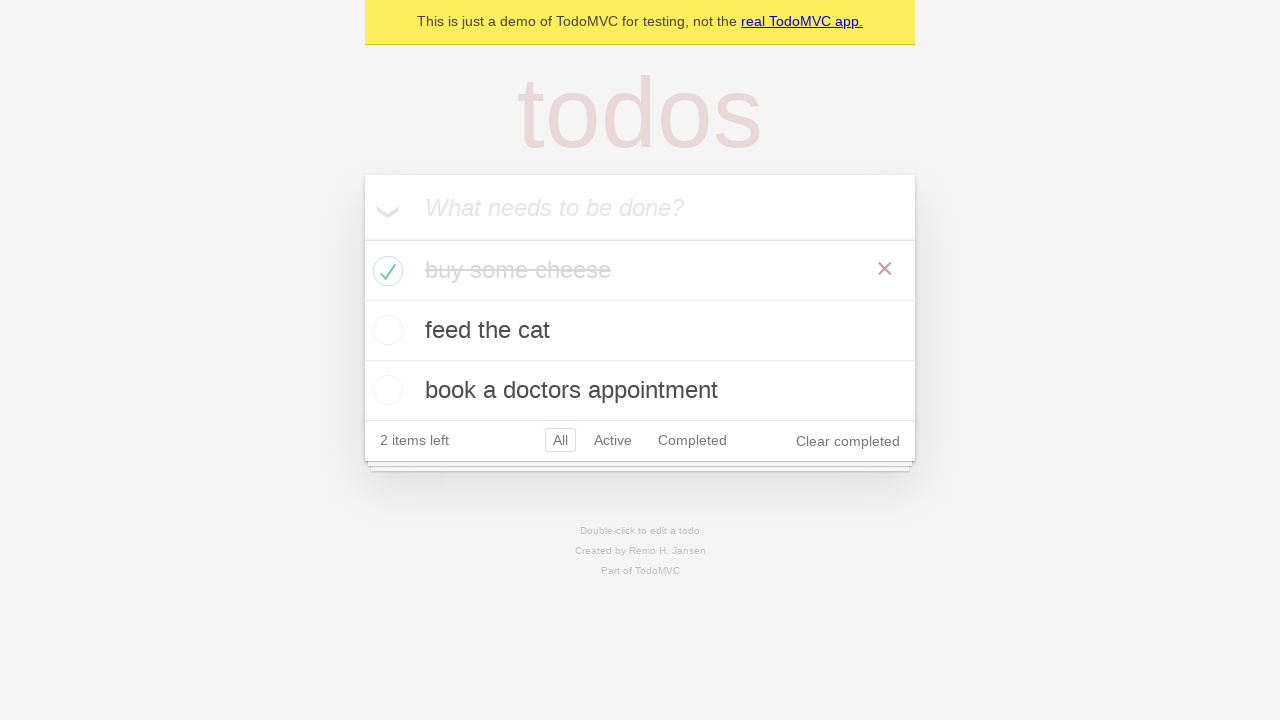

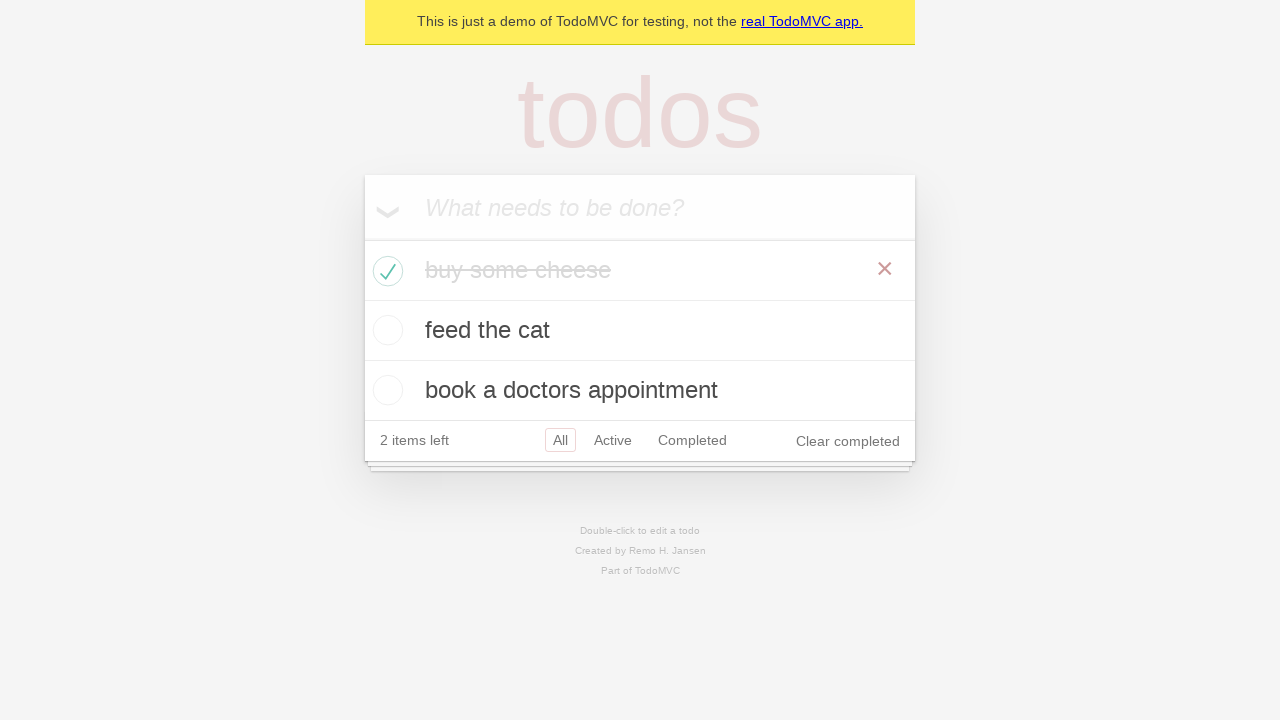